Verifies that the footer element is visible on the page

Starting URL: https://pik.bg/

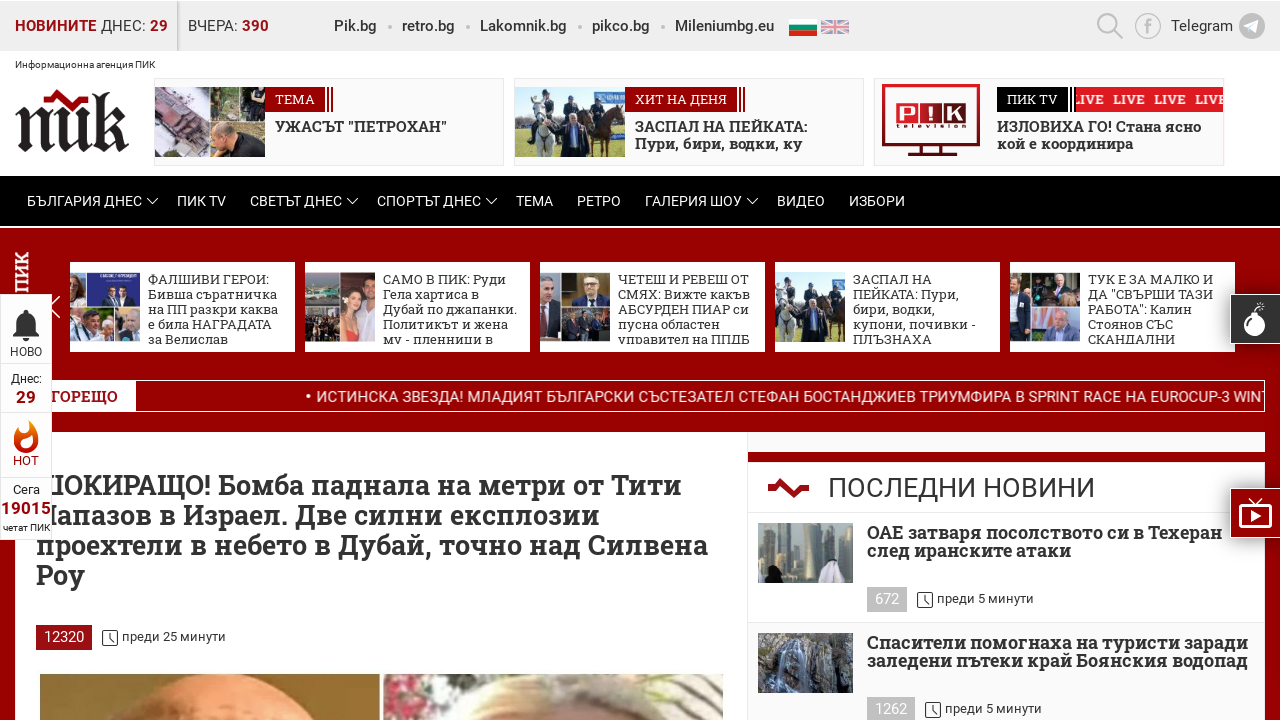

Navigated to https://pik.bg/
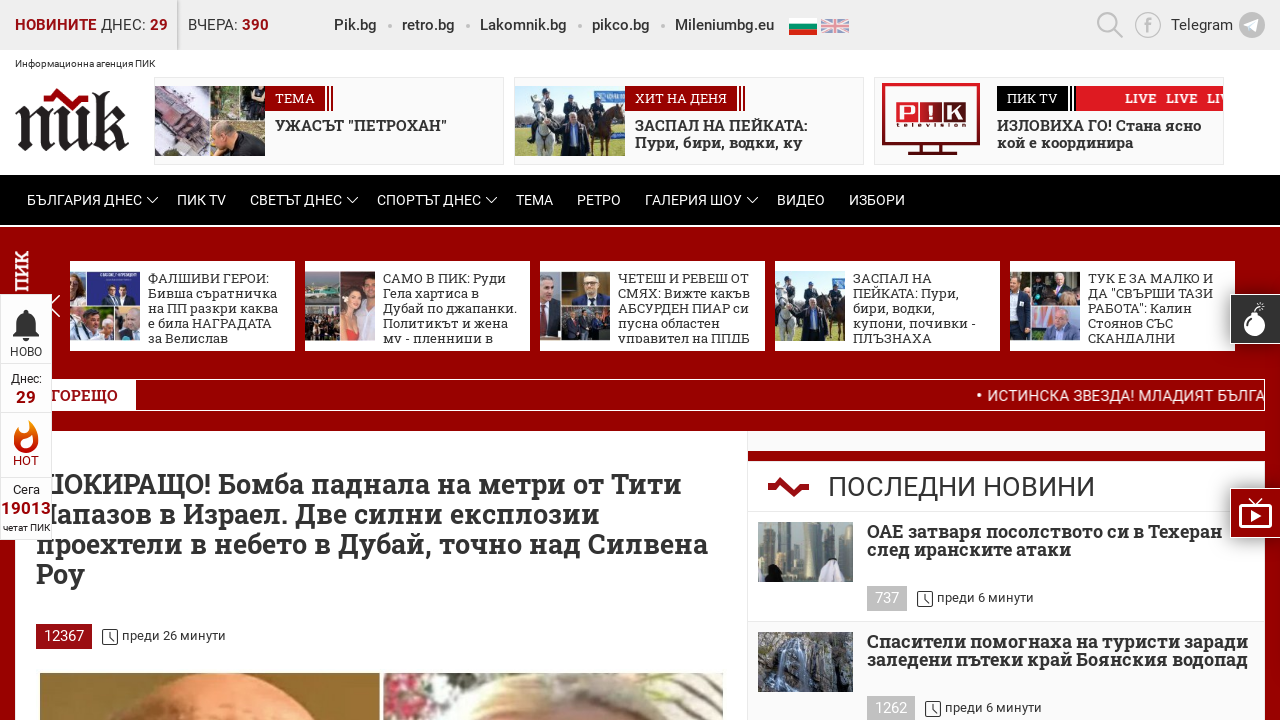

Located footer element on the page
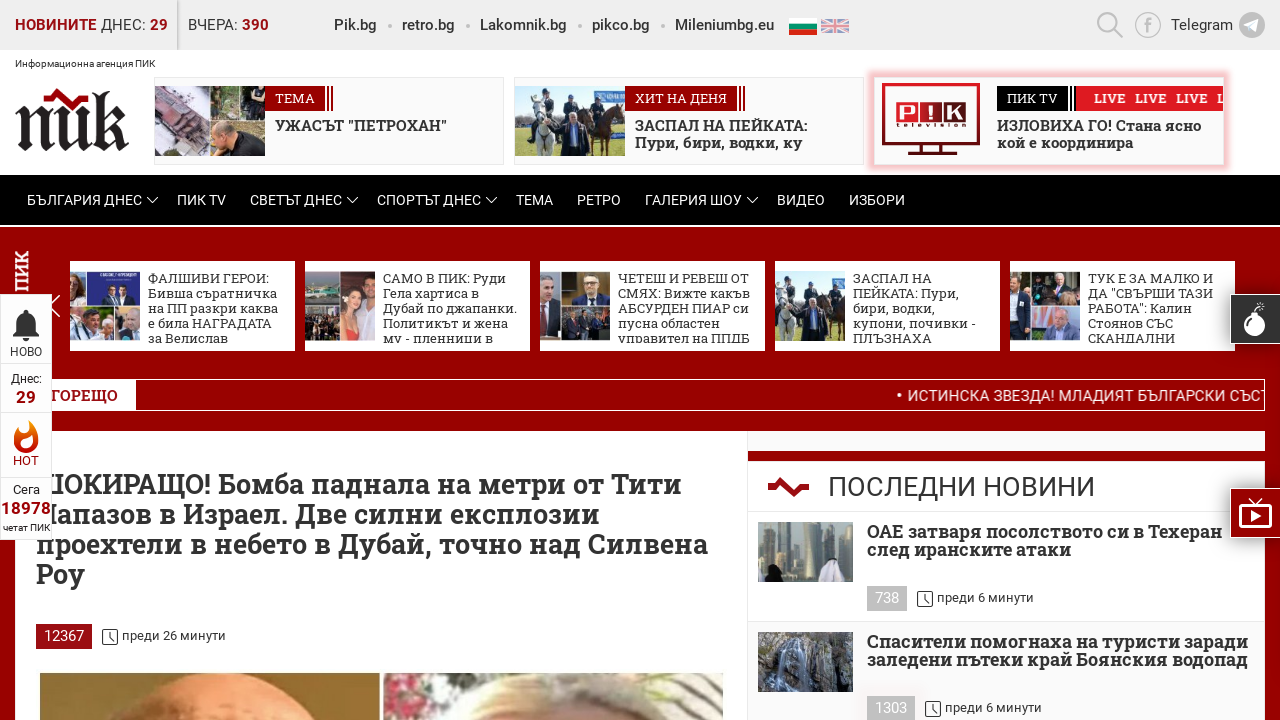

Footer element became visible
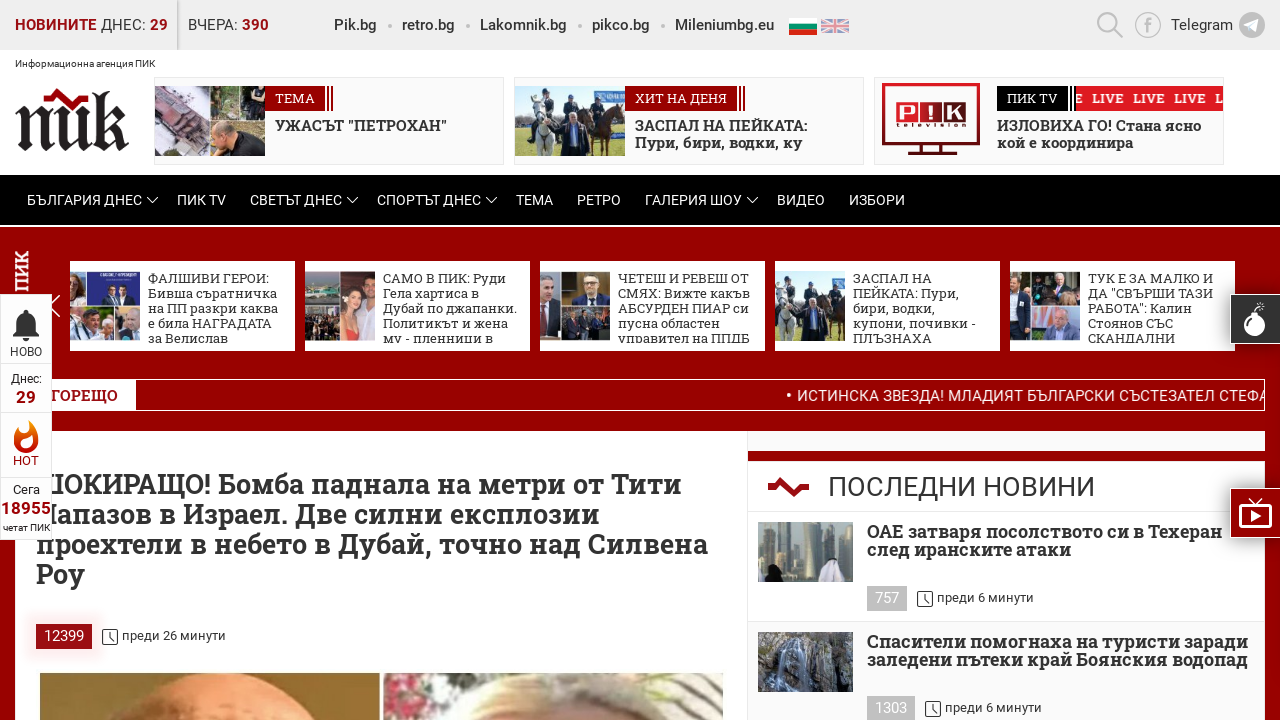

Asserted that footer is visible on the page
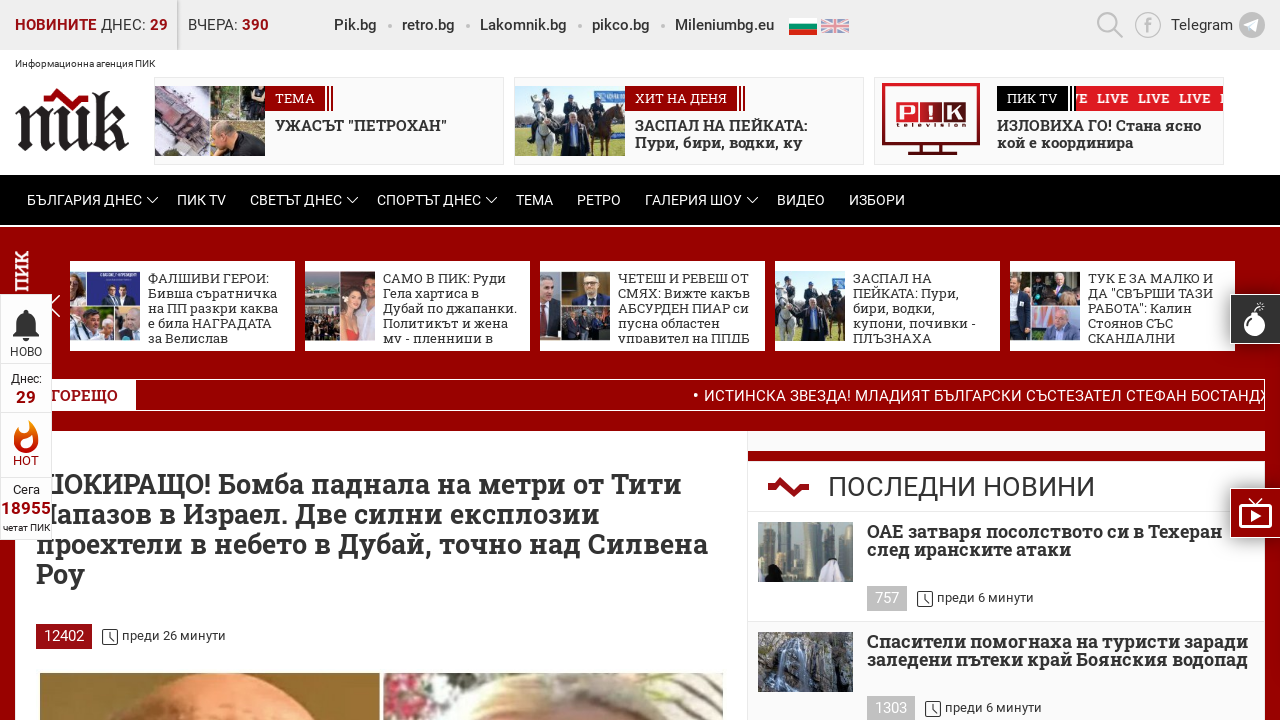

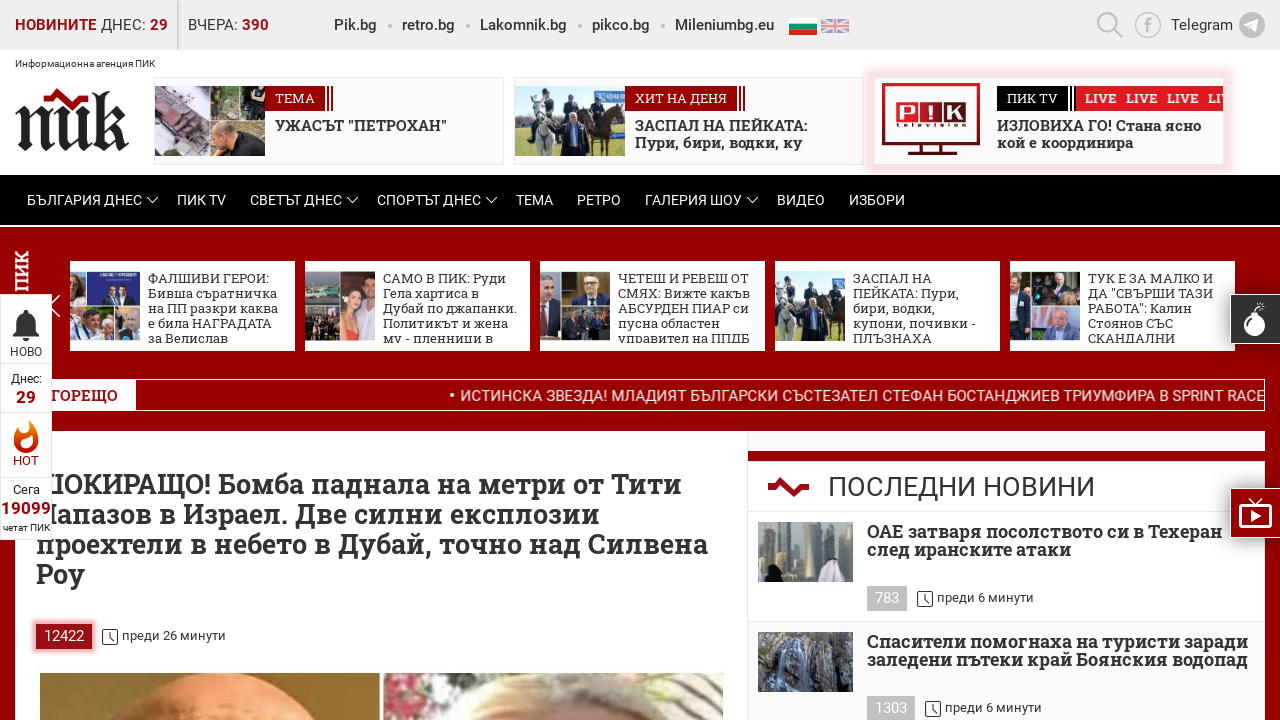